Tests scrolling to a specific element on a pricing page and verifies that the element is visible and contains the expected text "Help Finding Information Online?"

Starting URL: https://ultimateqa.com/automation/fake-pricing-page

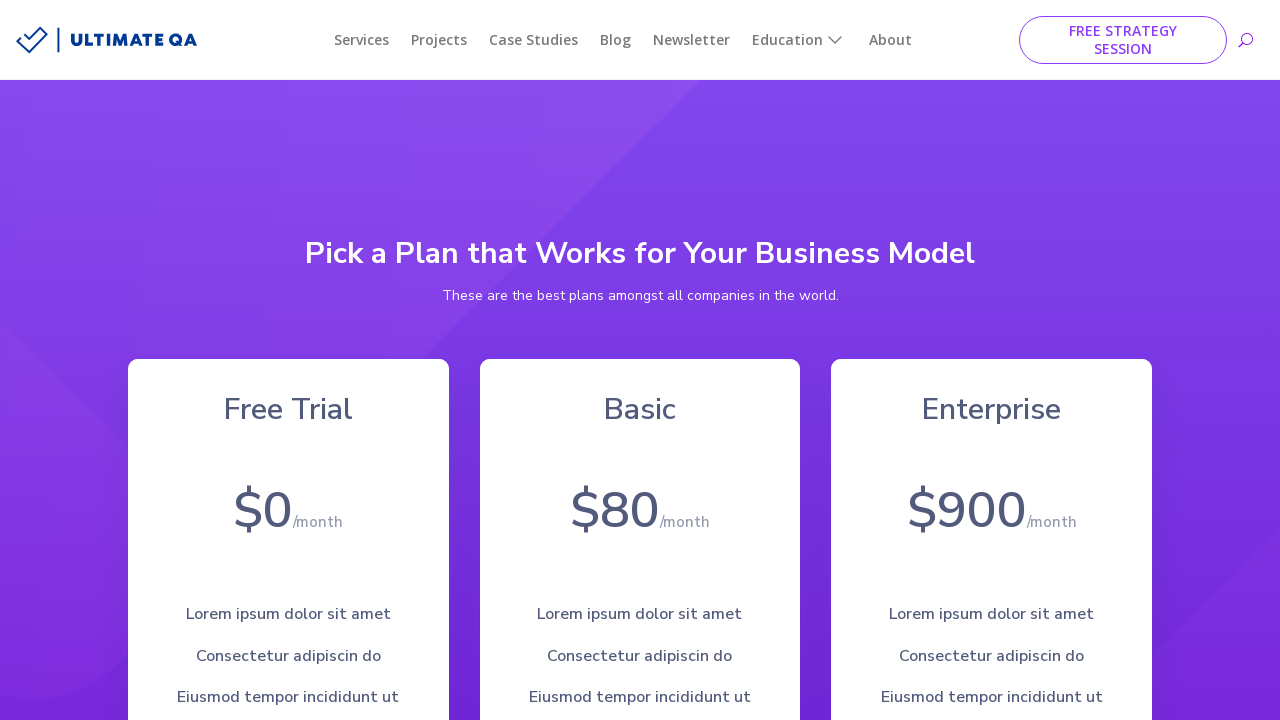

Navigated to fake pricing page
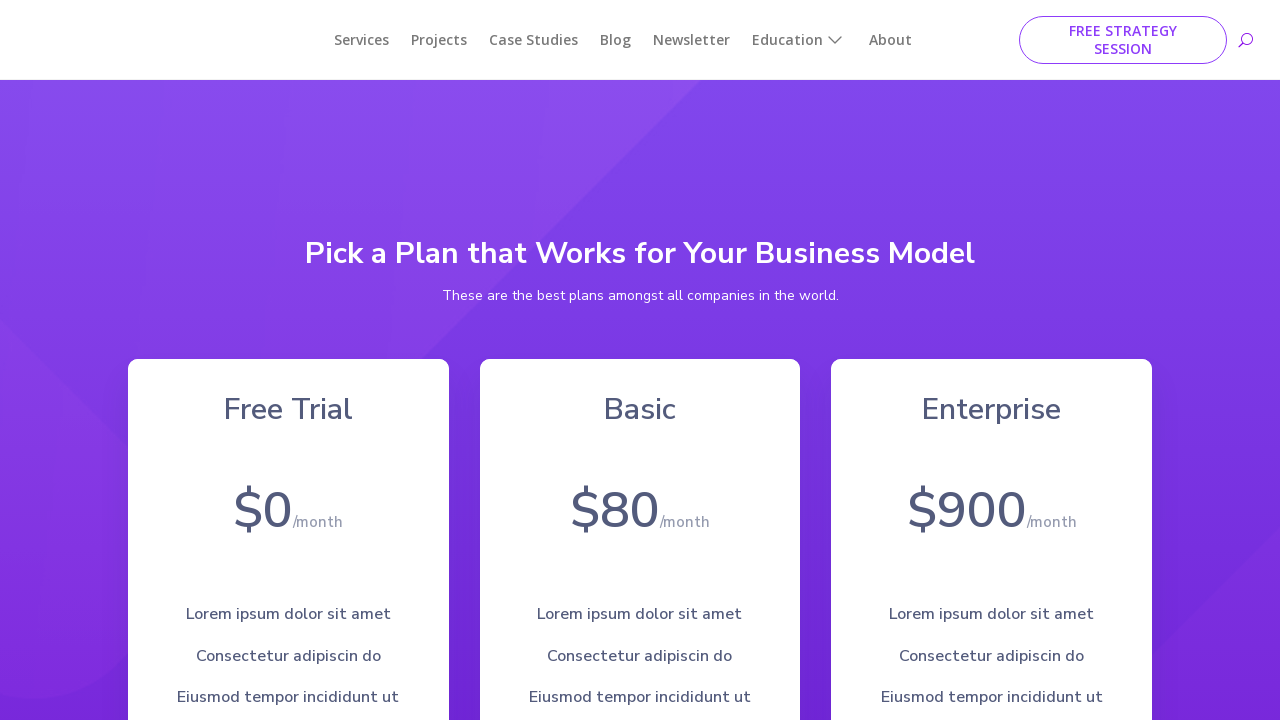

Located h4 element in first blurb section
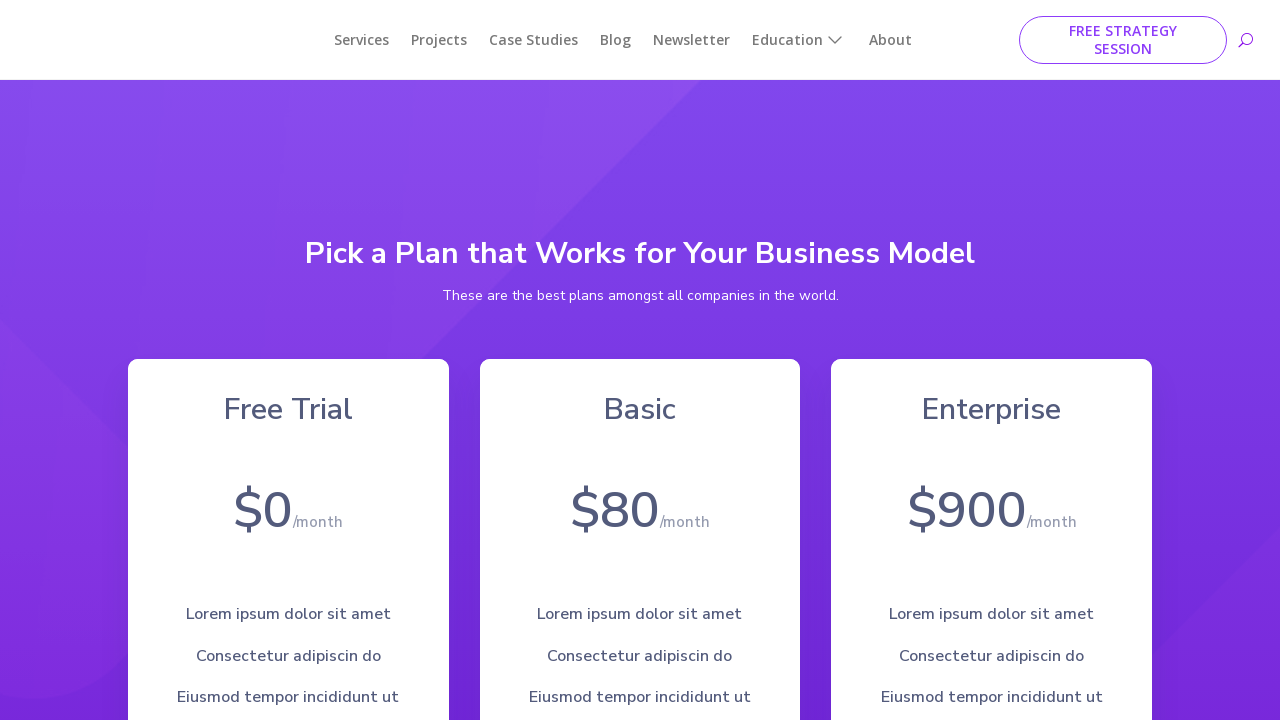

Scrolled h4 element into view
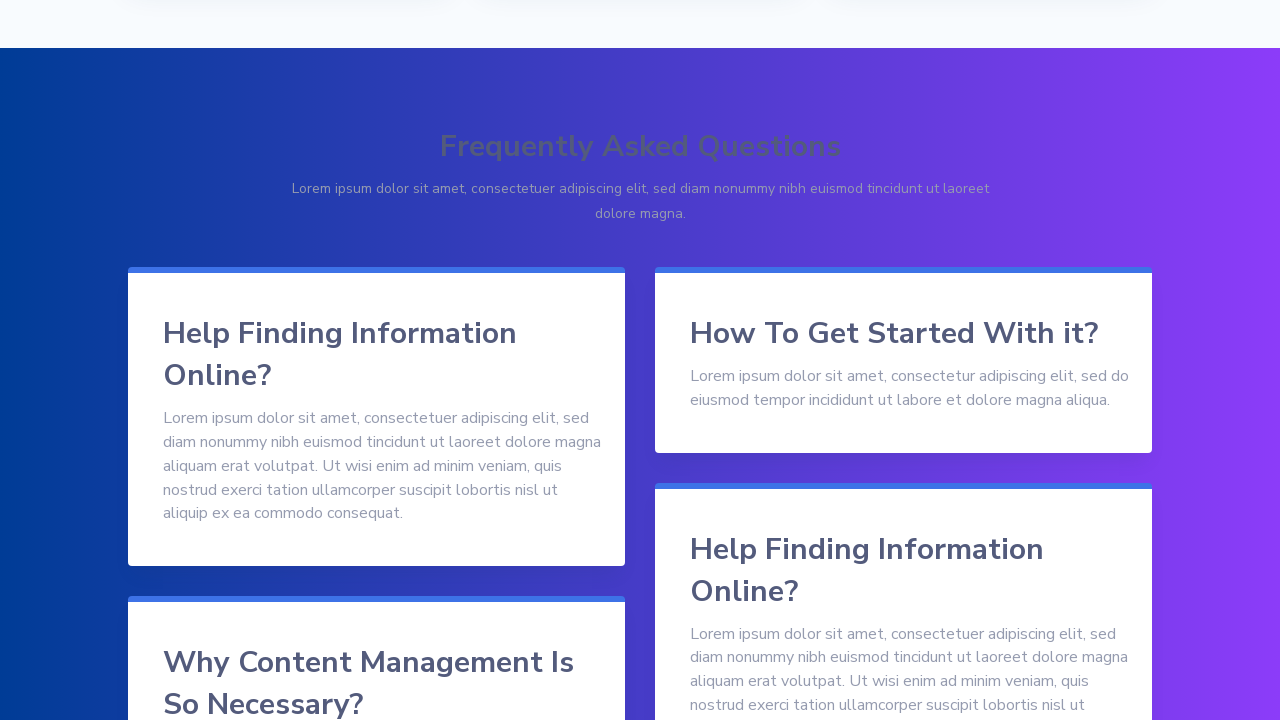

Verified h4 element is visible
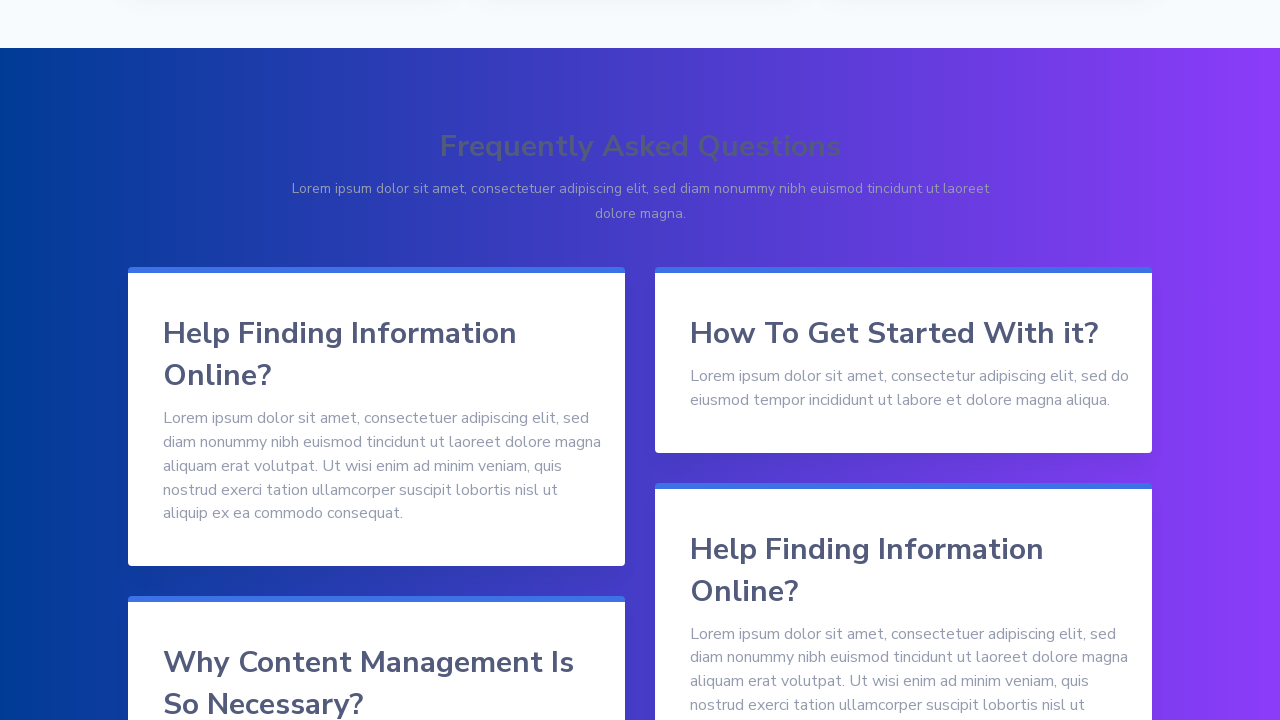

Retrieved h4 element text content: 'Help Finding Information Online?'
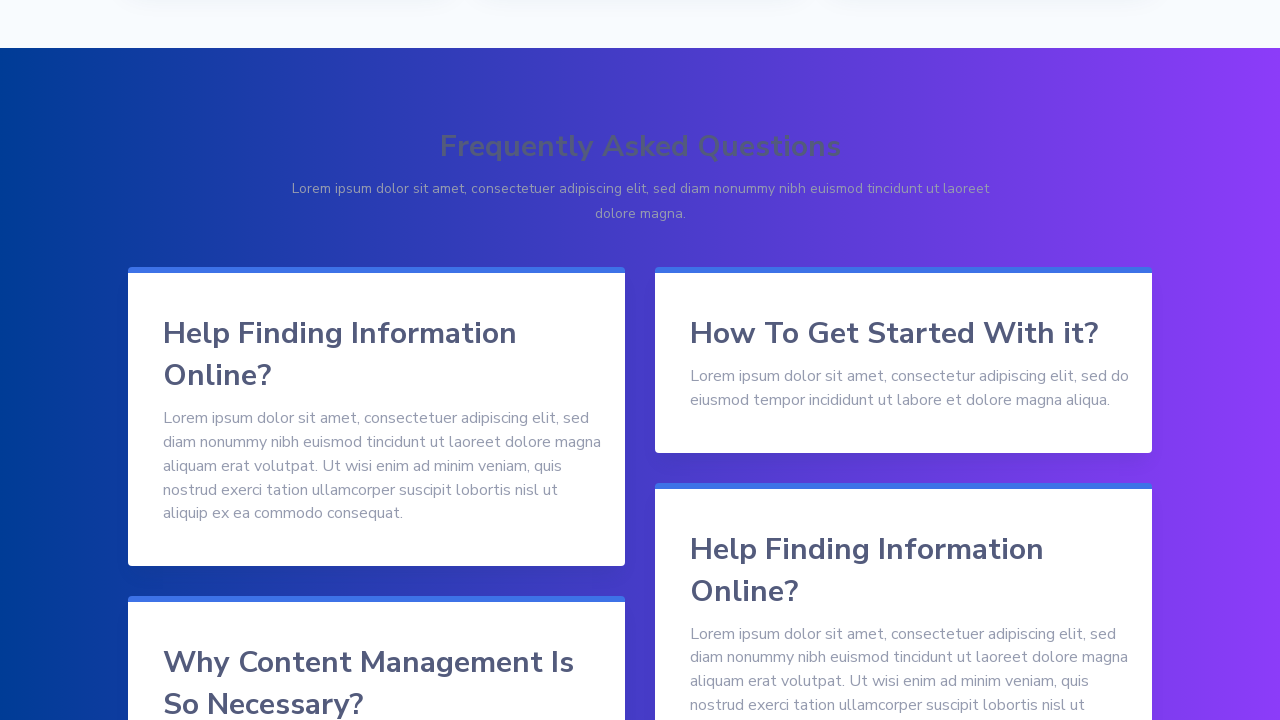

Verified element text matches expected text: True
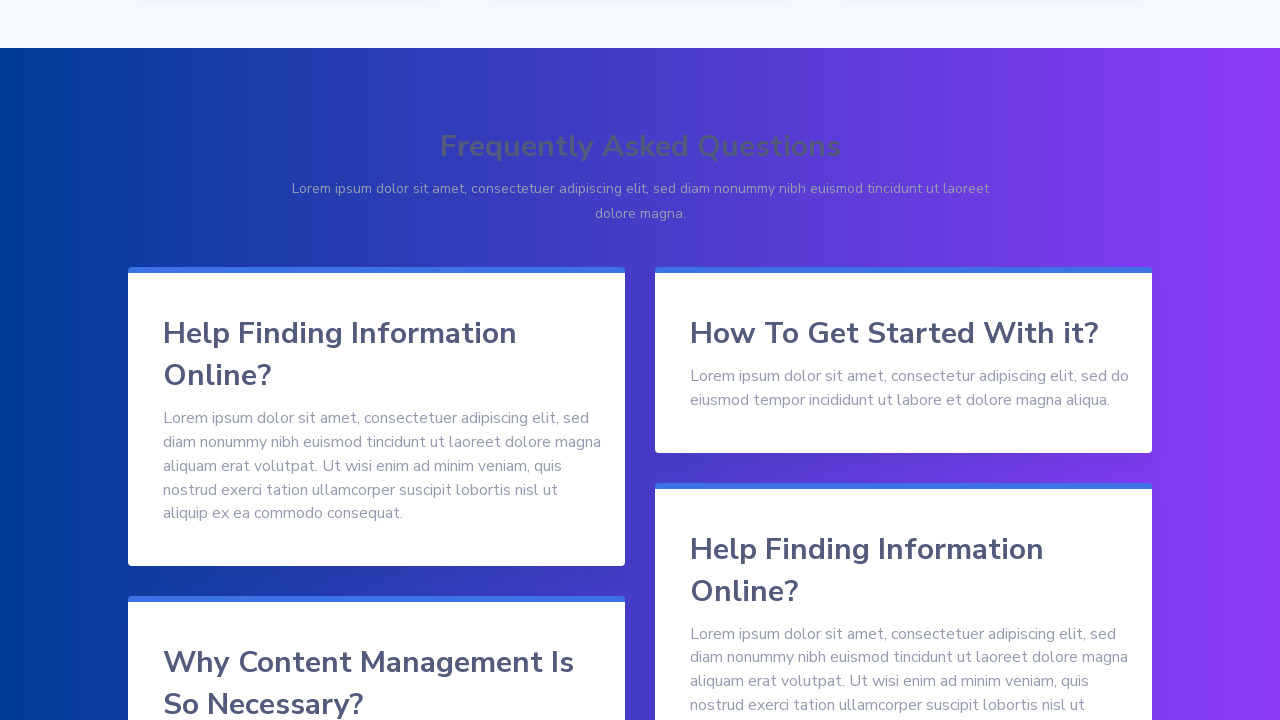

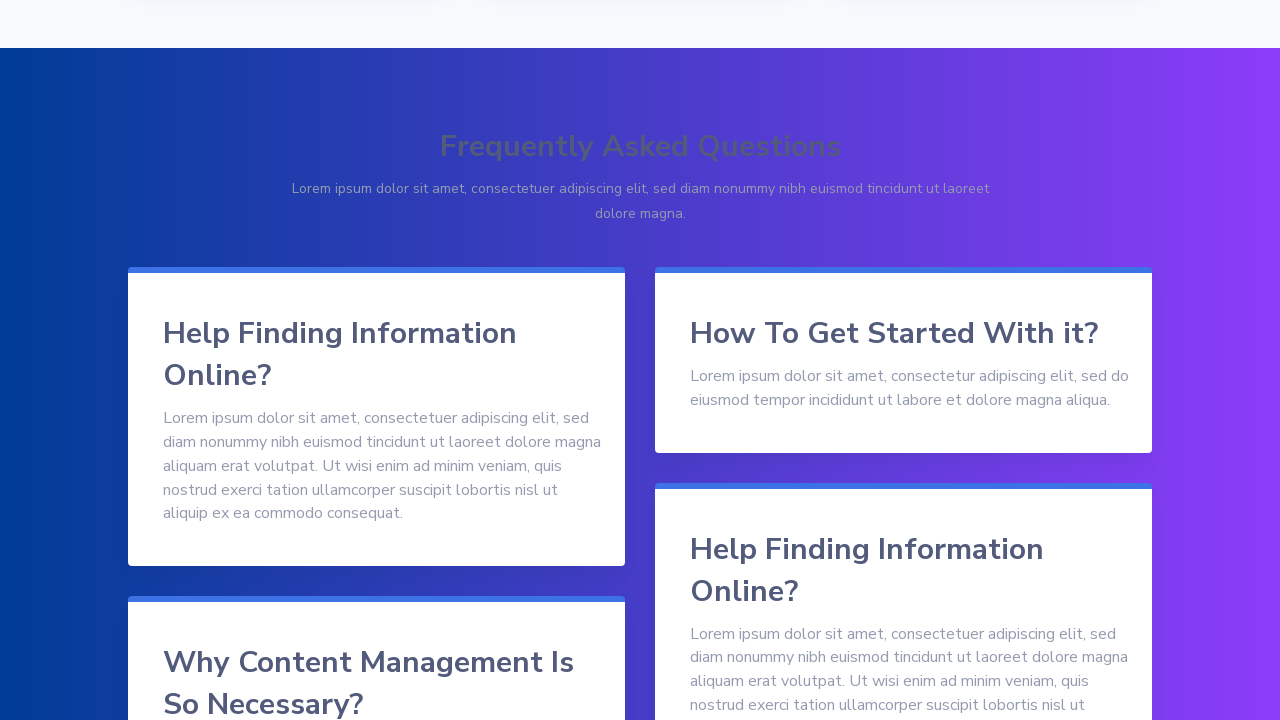